Tests job search functionality by navigating to the jobs page, searching for "Banking" jobs, clicking on the first result, and clicking the apply button to view application details.

Starting URL: https://alchemy.hguy.co/jobs/

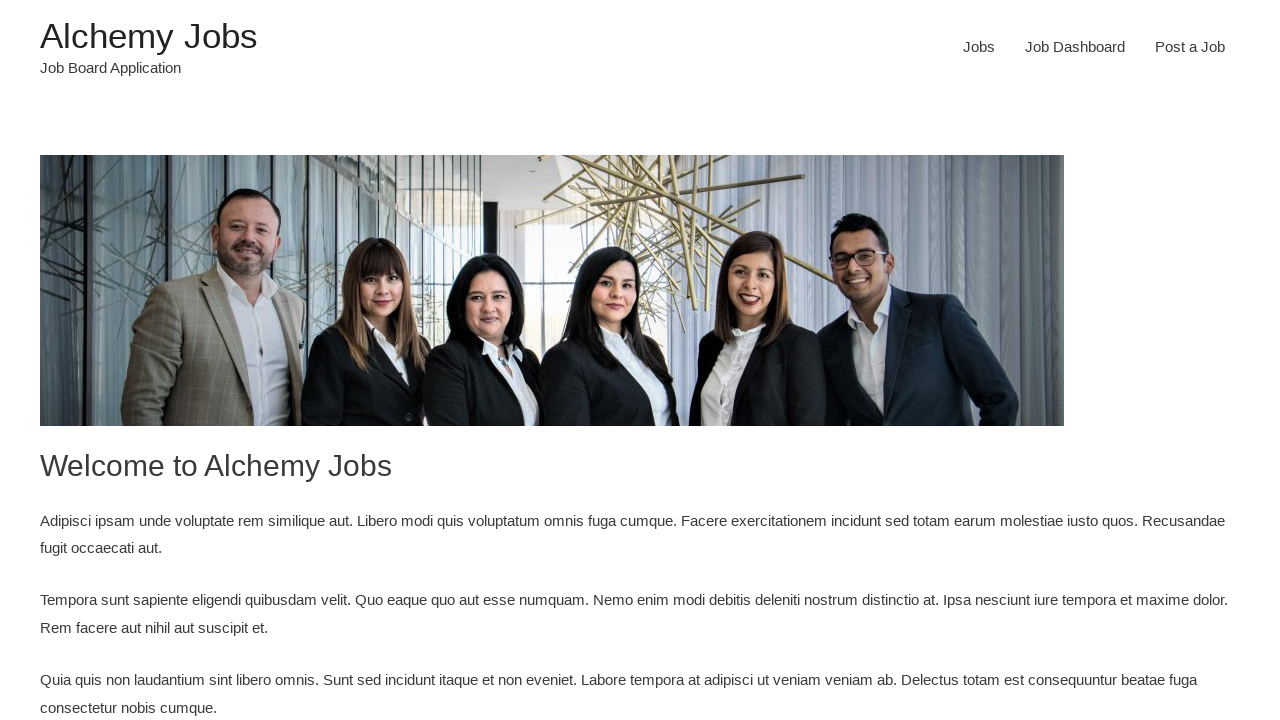

Clicked navigation menu item to access jobs page at (979, 47) on li#menu-item-24 a
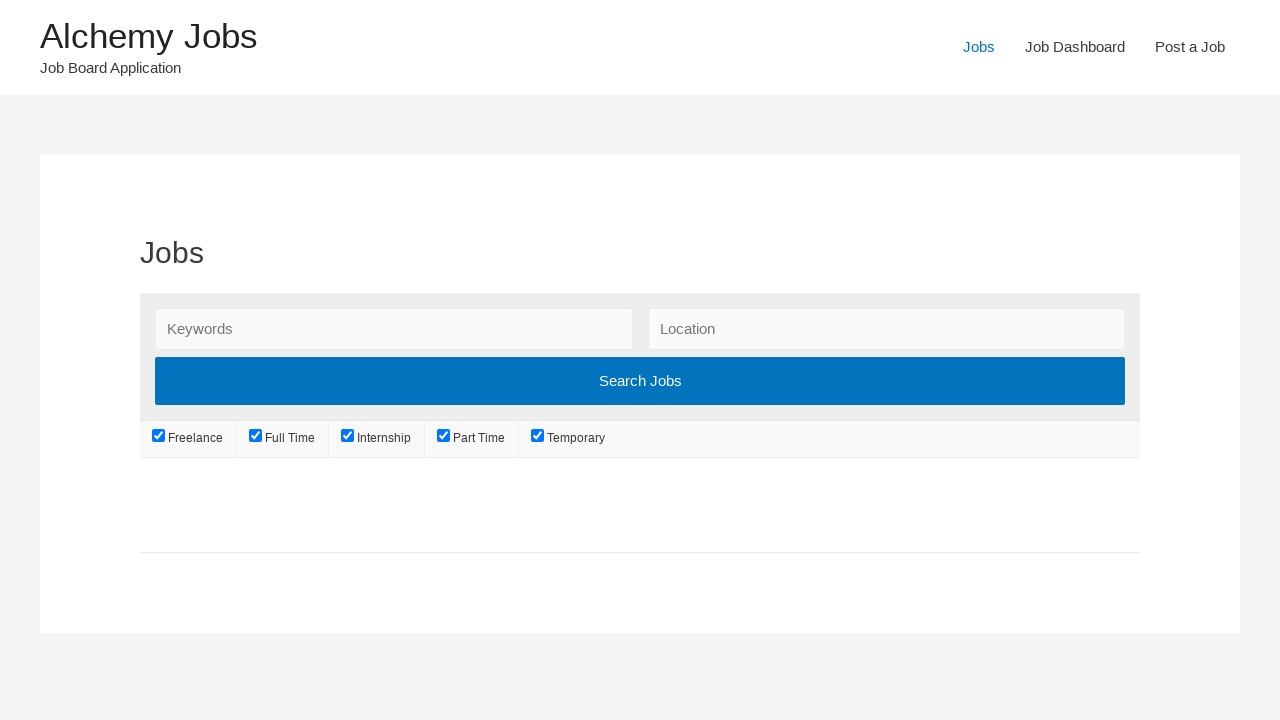

Filled search keywords field with 'Banking' on #search_keywords
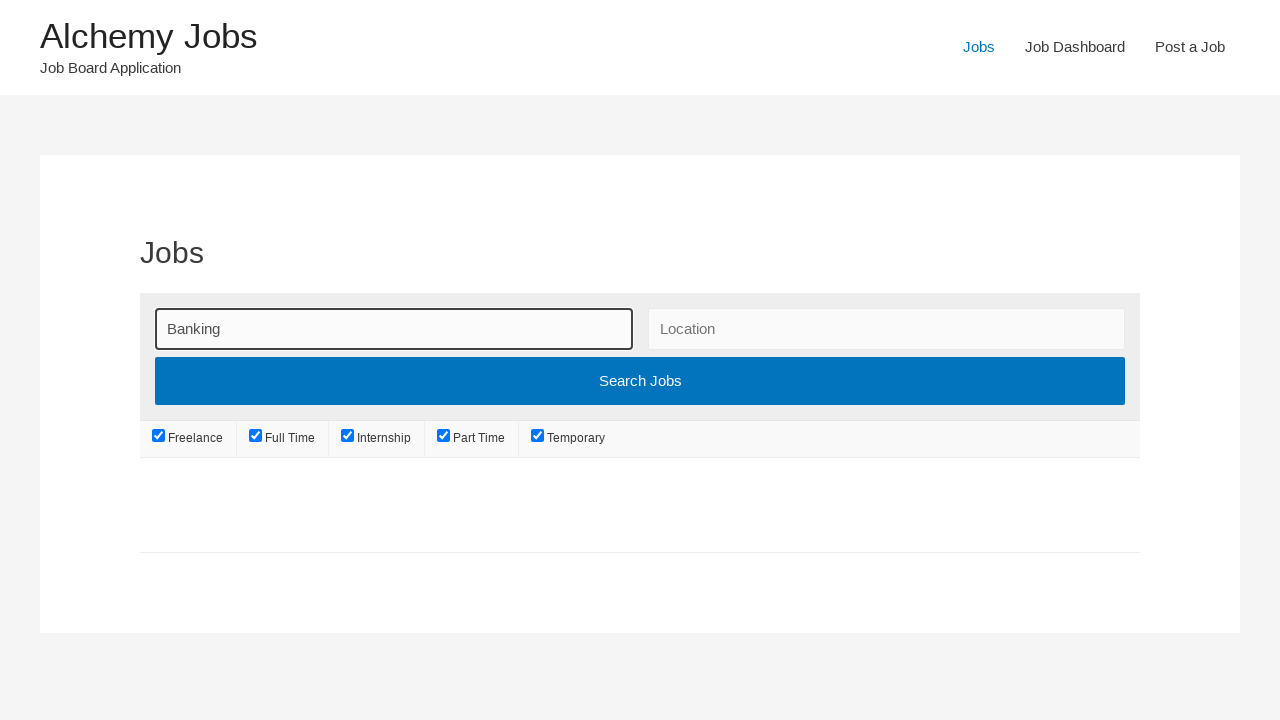

Clicked search submit button to search for Banking jobs at (640, 381) on div.search_submit input
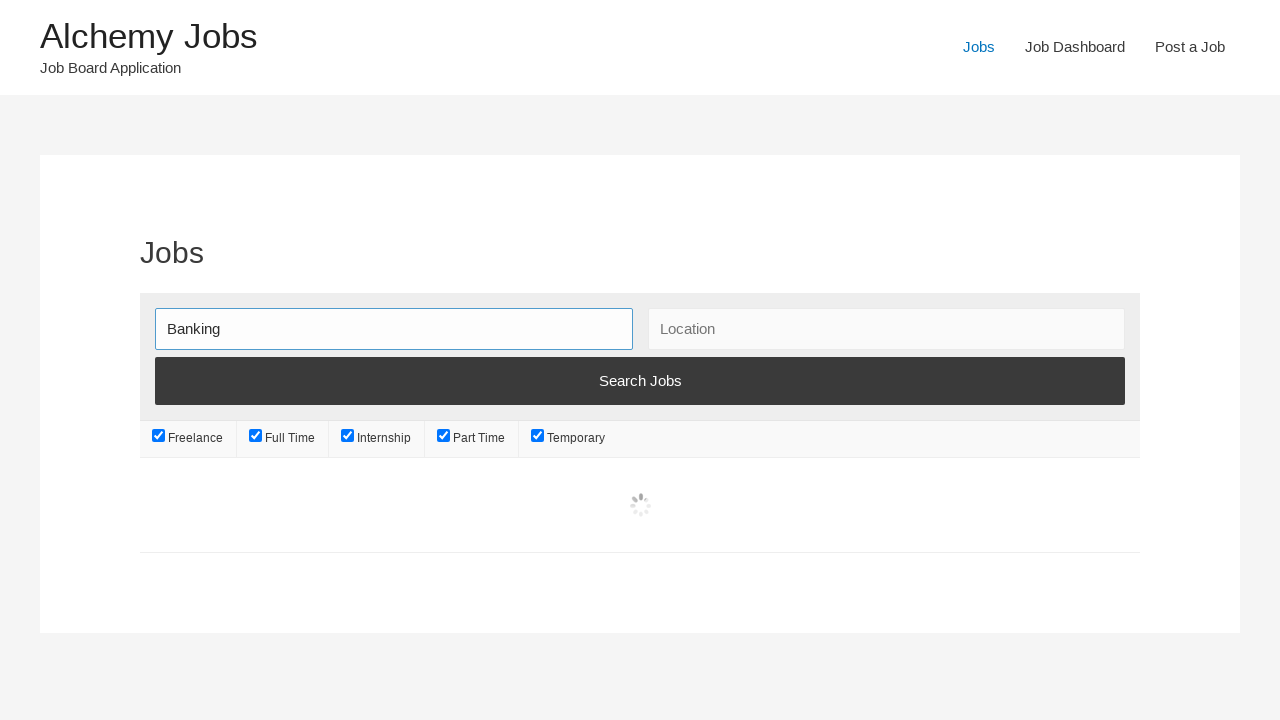

Job listings loaded
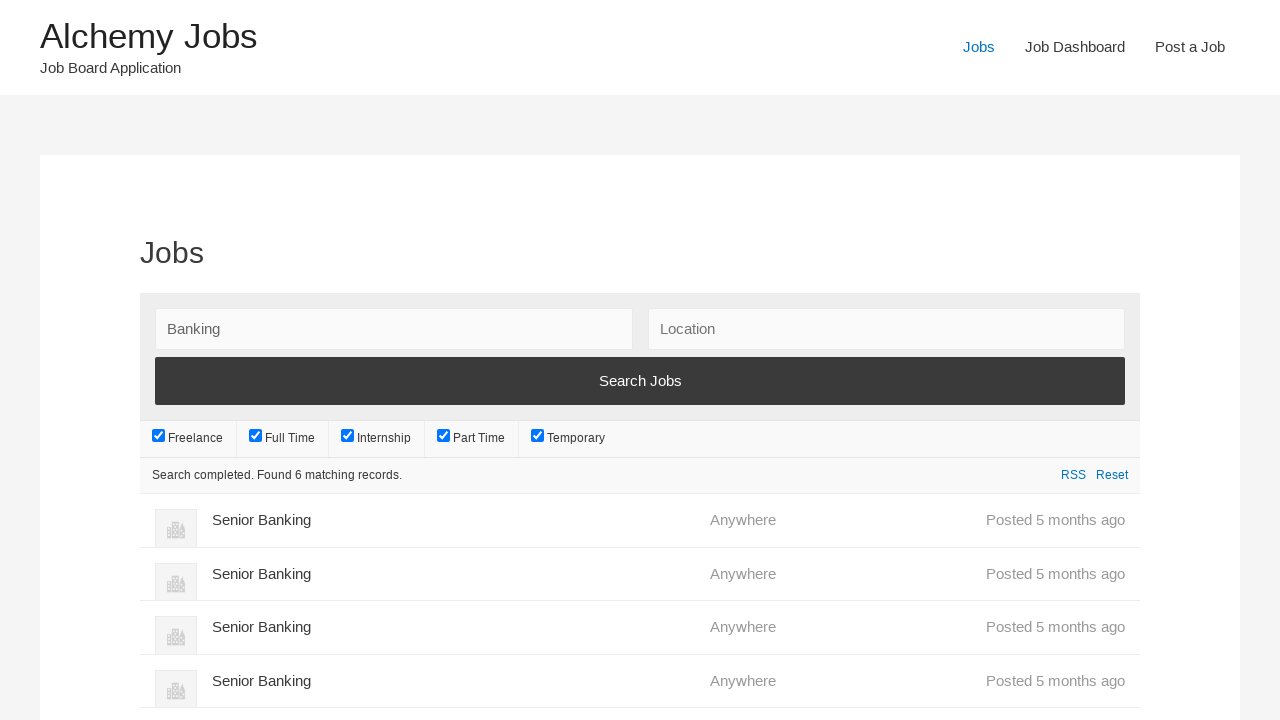

Clicked on first Banking job listing at (640, 521) on ul.job_listings li:first-child
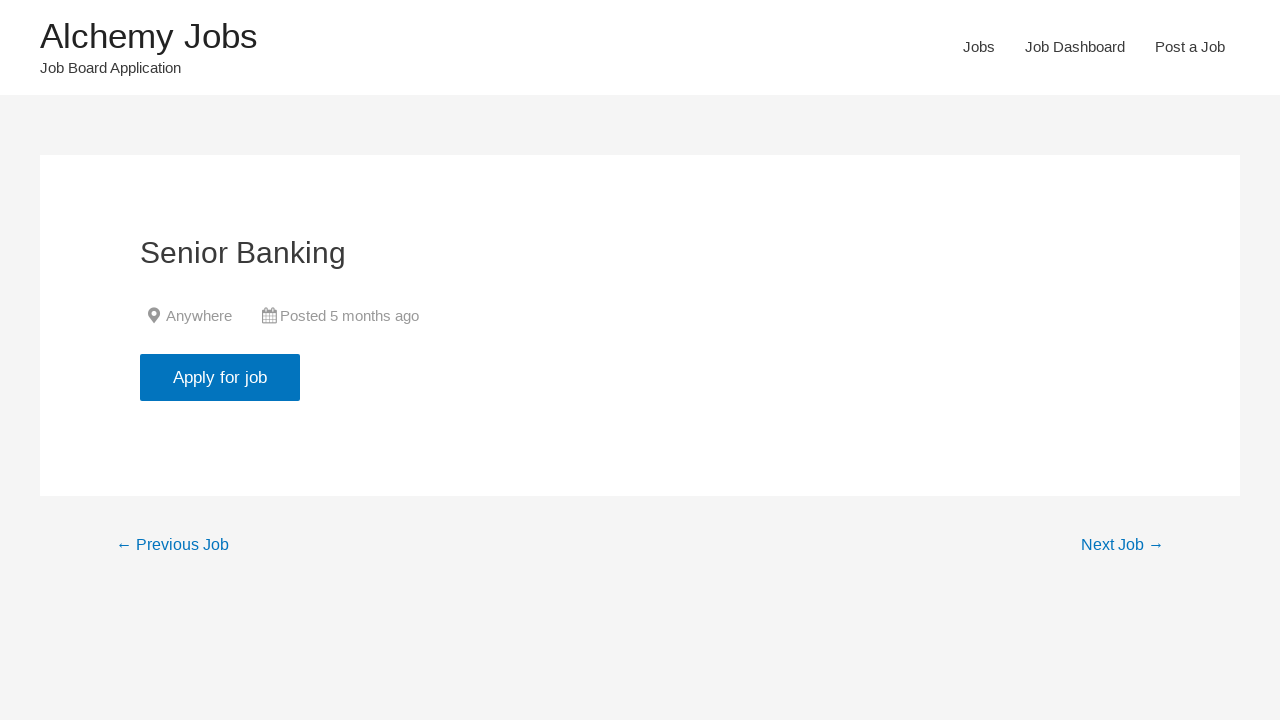

Clicked 'Apply for job' button at (220, 377) on input[value='Apply for job']
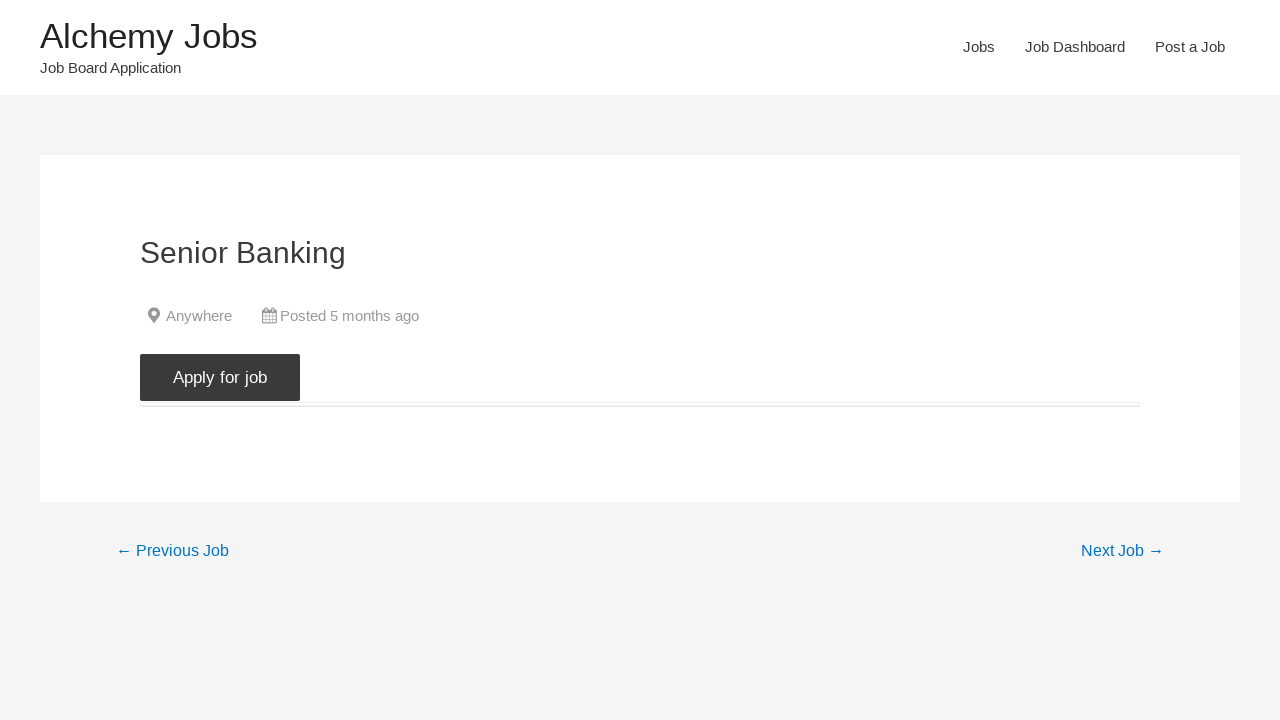

Application details loaded with application link
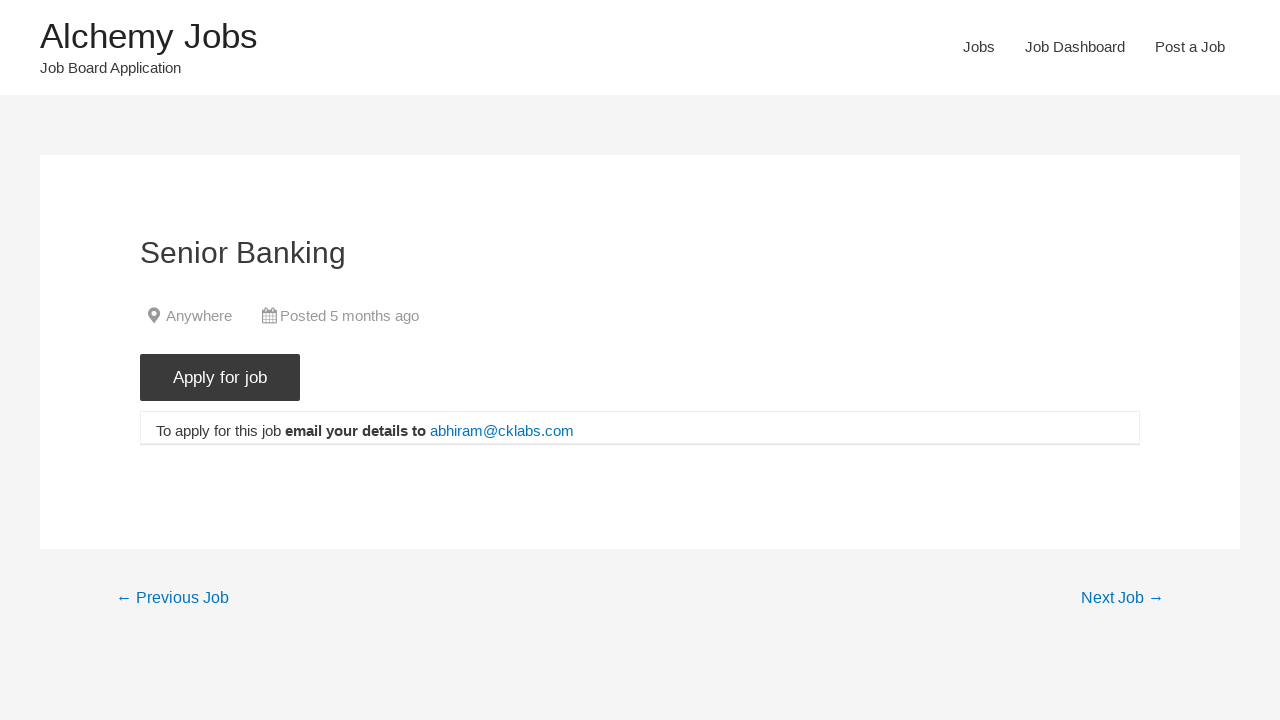

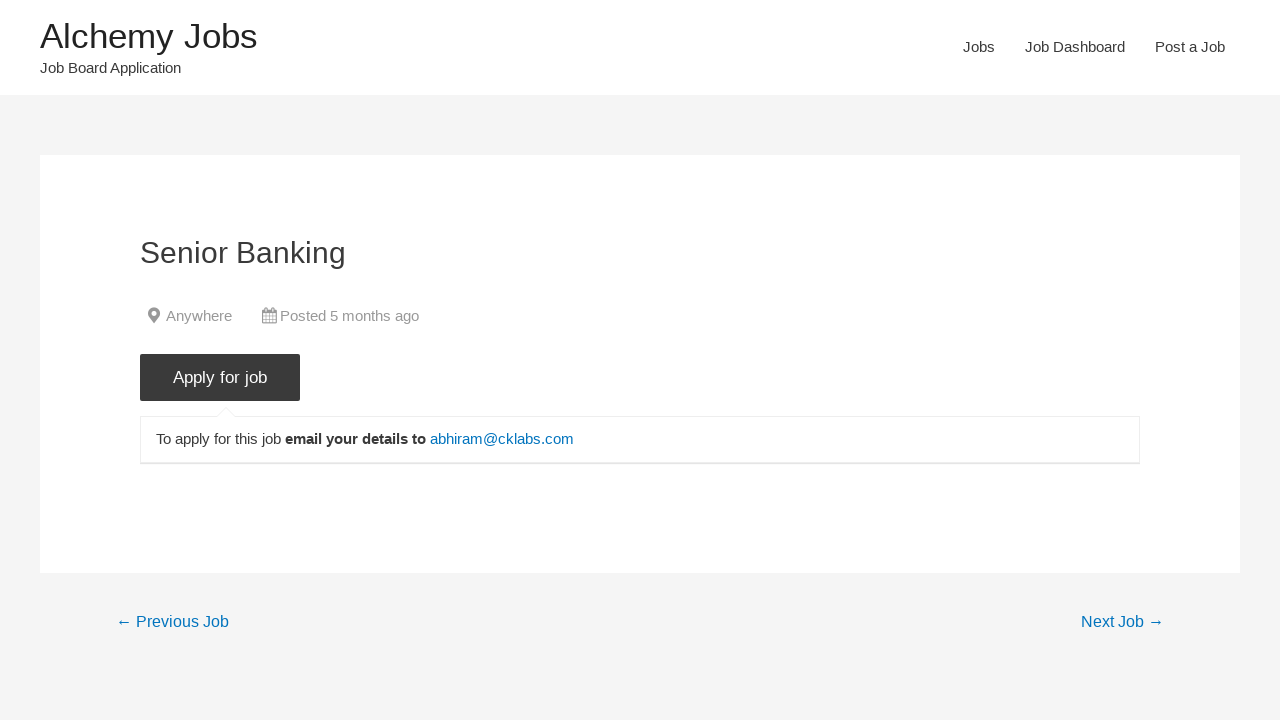